Navigates to the dashboard, opens the input section, and verifies that a specific field is disabled.

Starting URL: https://leafground.com/dashboard.xhtml

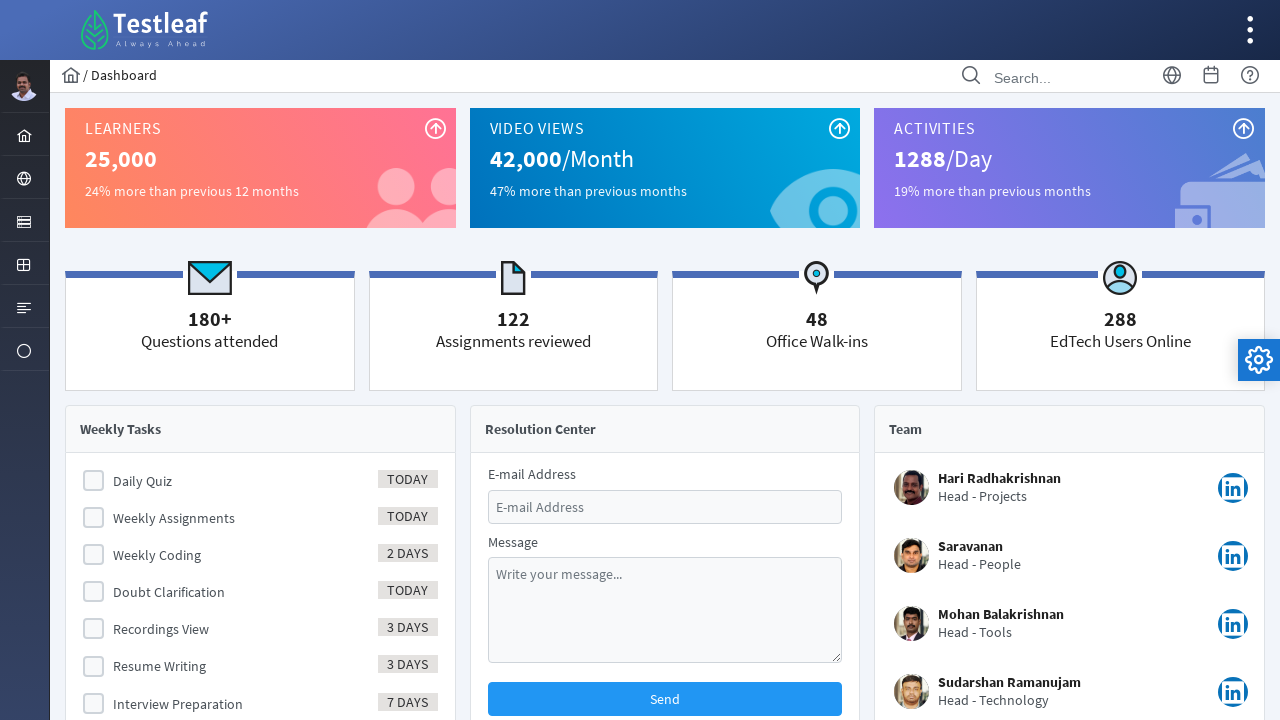

Navigated to the dashboard
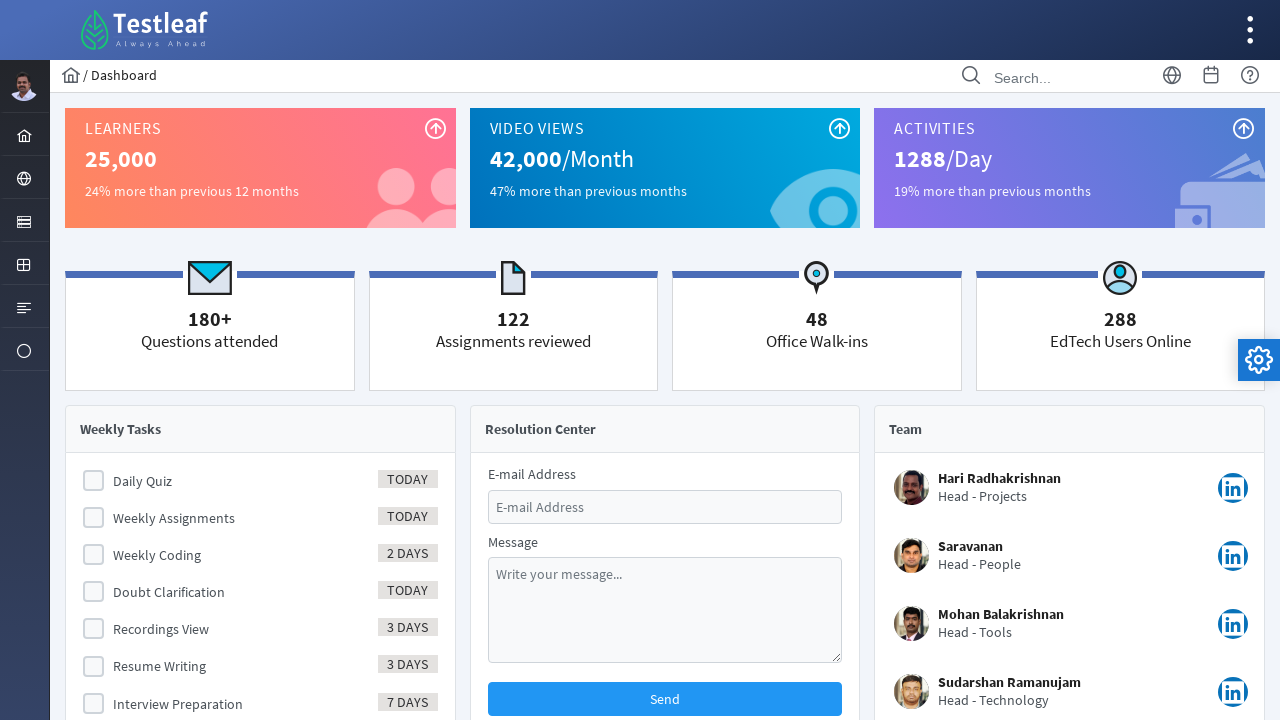

Clicked on the server icon in the menu at (24, 222) on i.pi.pi-server.layout-menuitem-icon
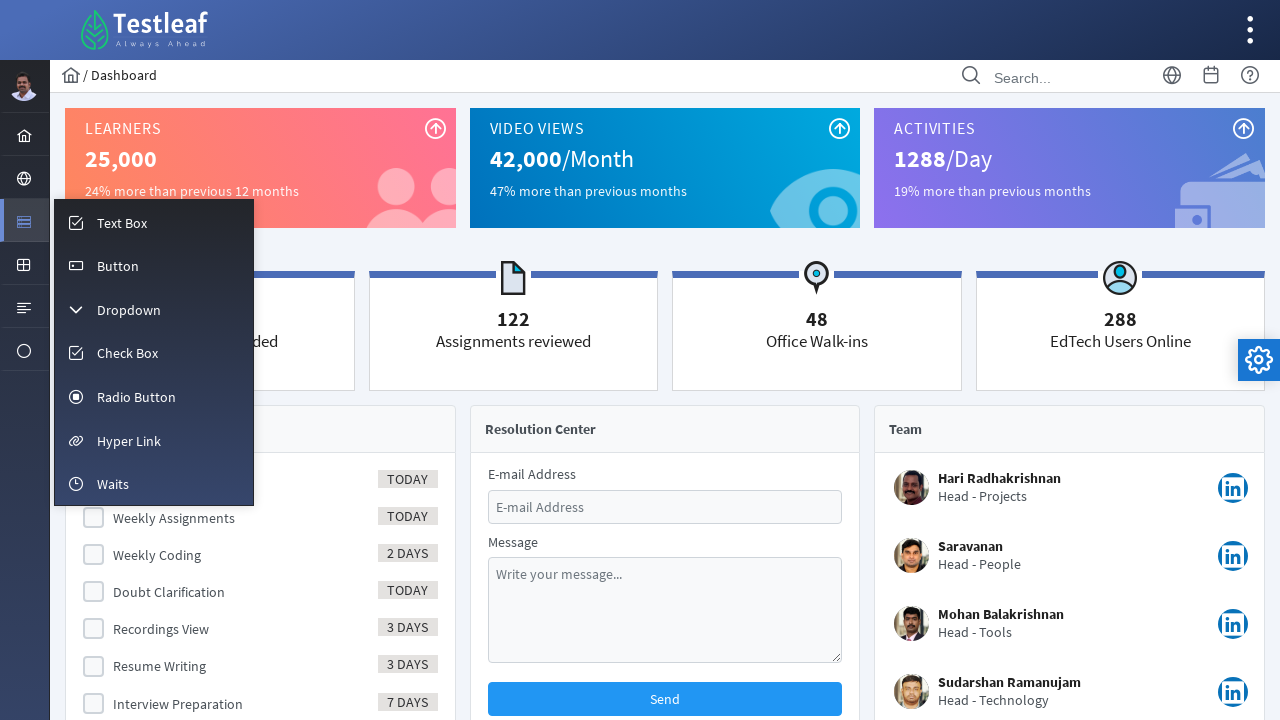

Clicked on the input menu item to open input section at (154, 222) on xpath=//li[@id="menuform:m_input"]
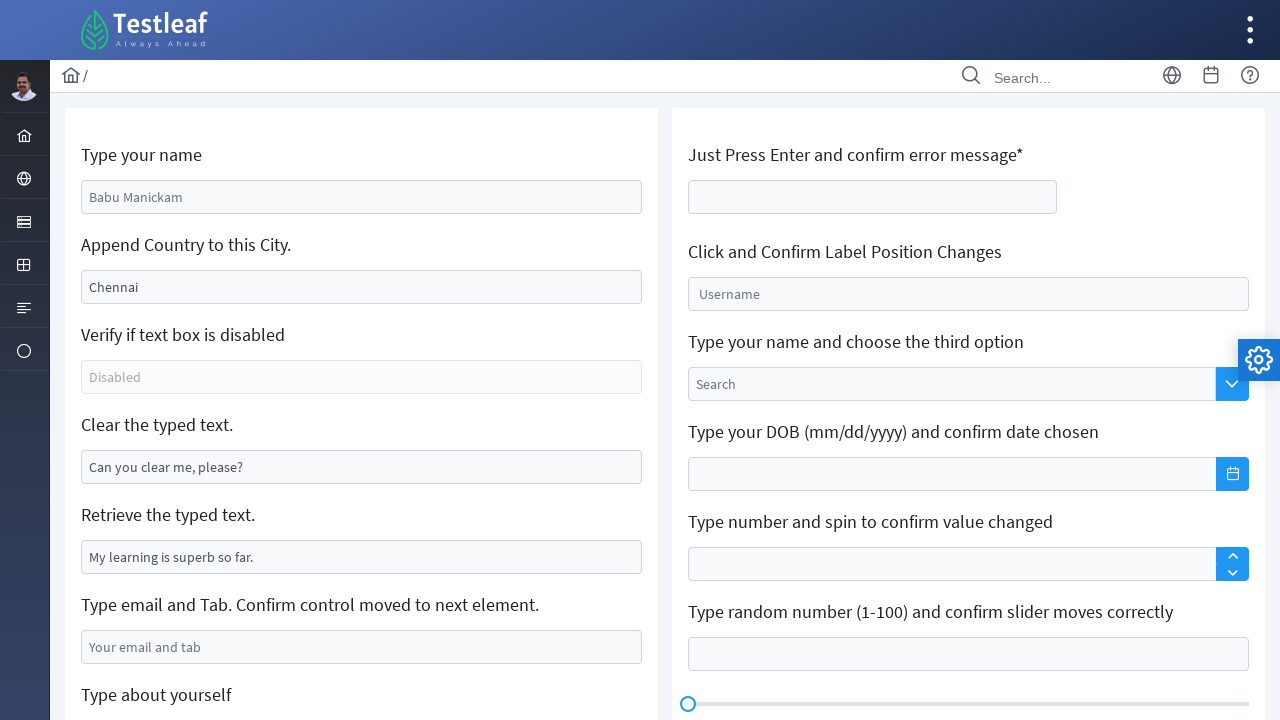

Verified that the specific field is disabled: True
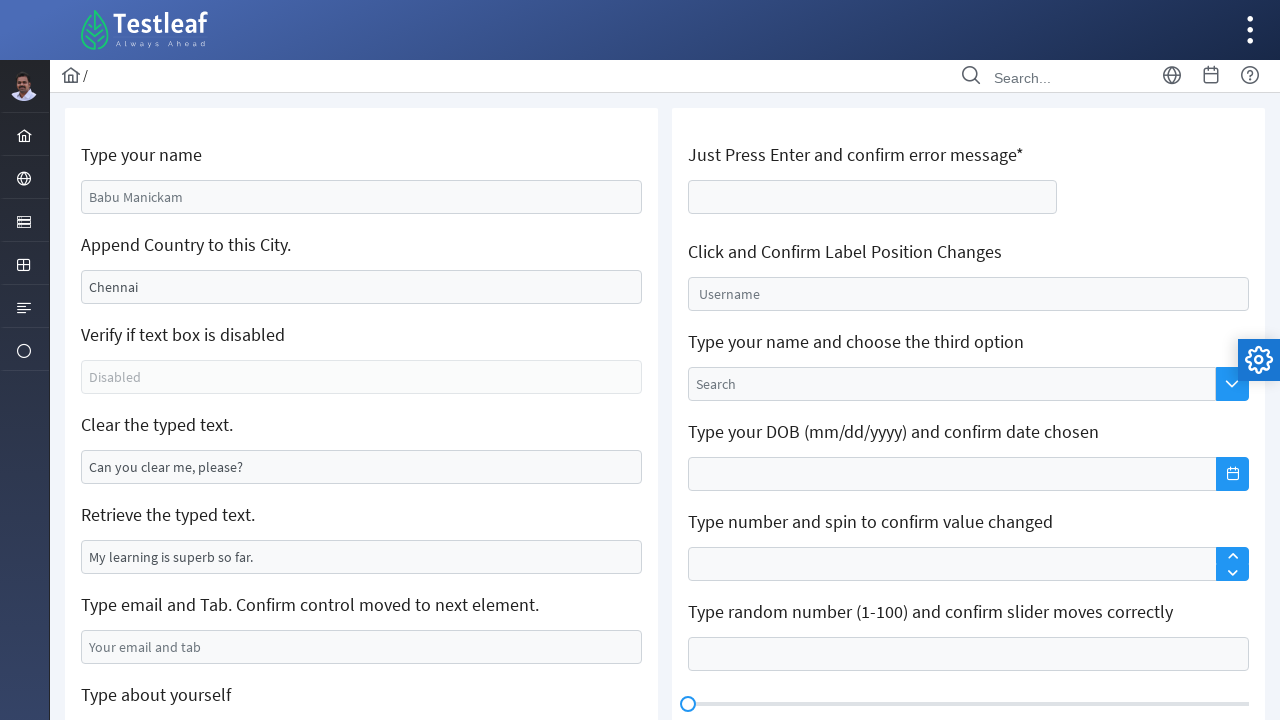

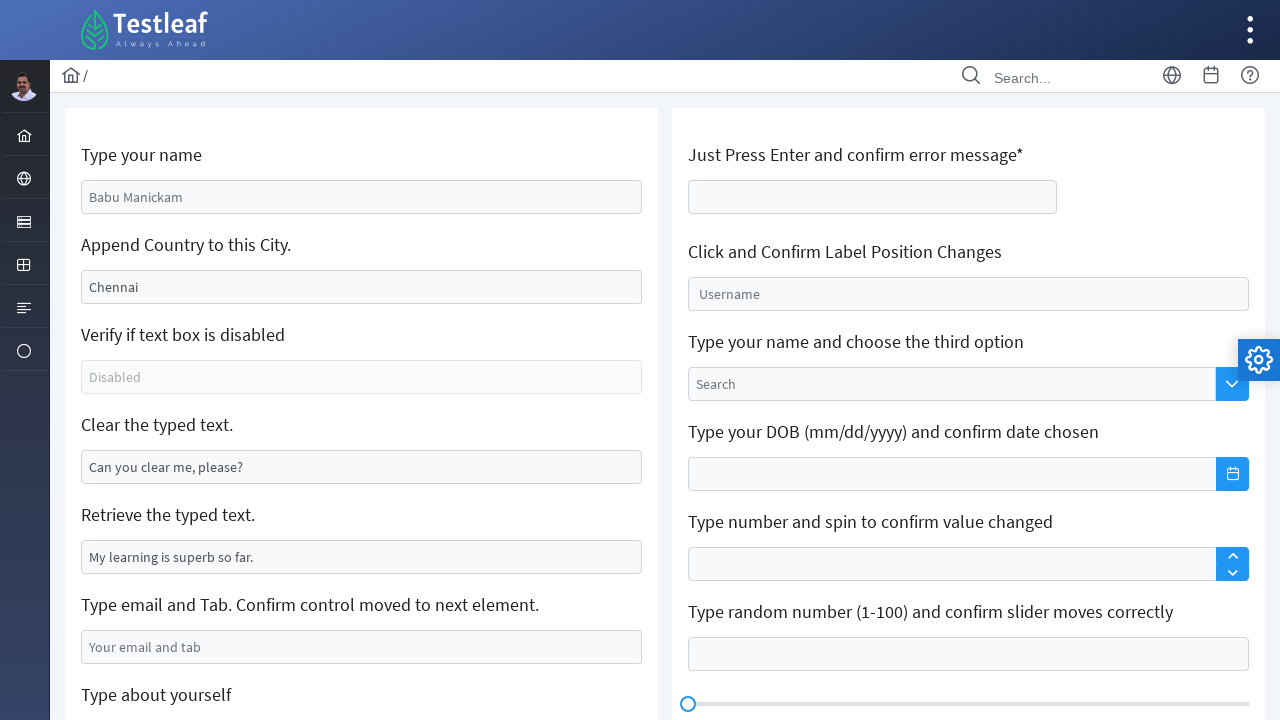